Tests that the download plot as PNG option works correctly

Starting URL: https://badj.github.io/NZGovDebtTrends2002-2025/

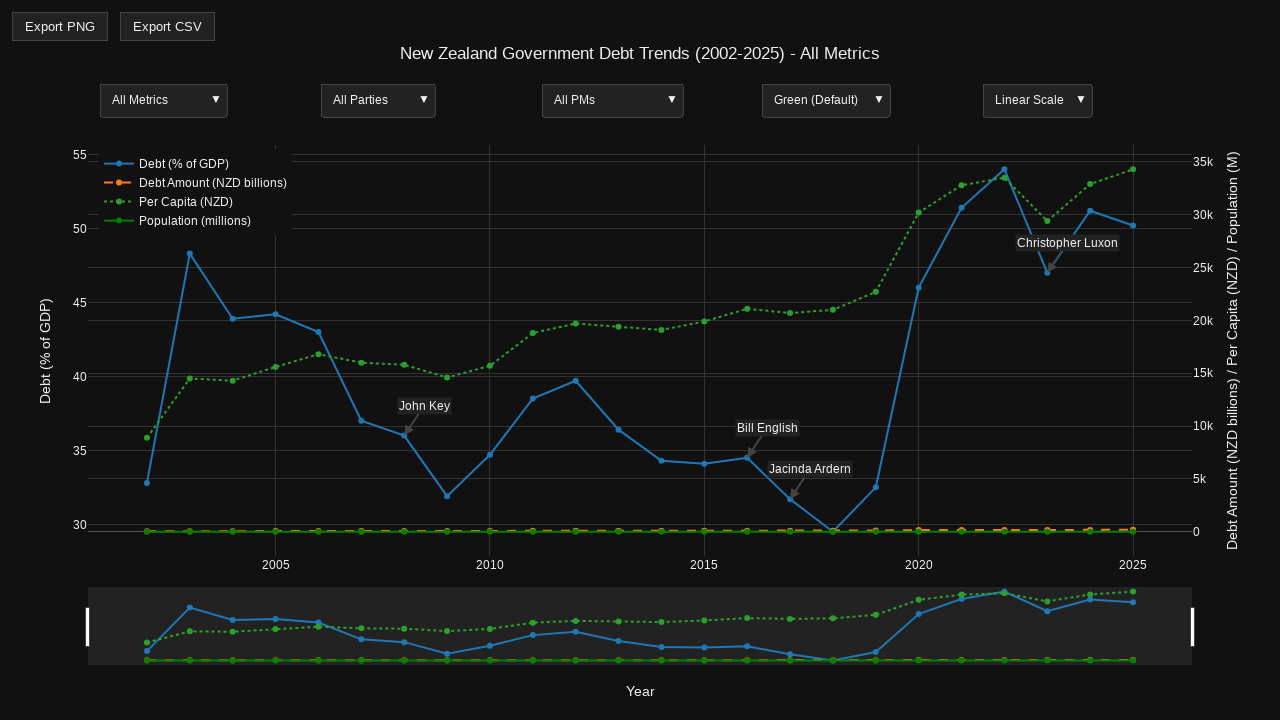

Plot container is visible
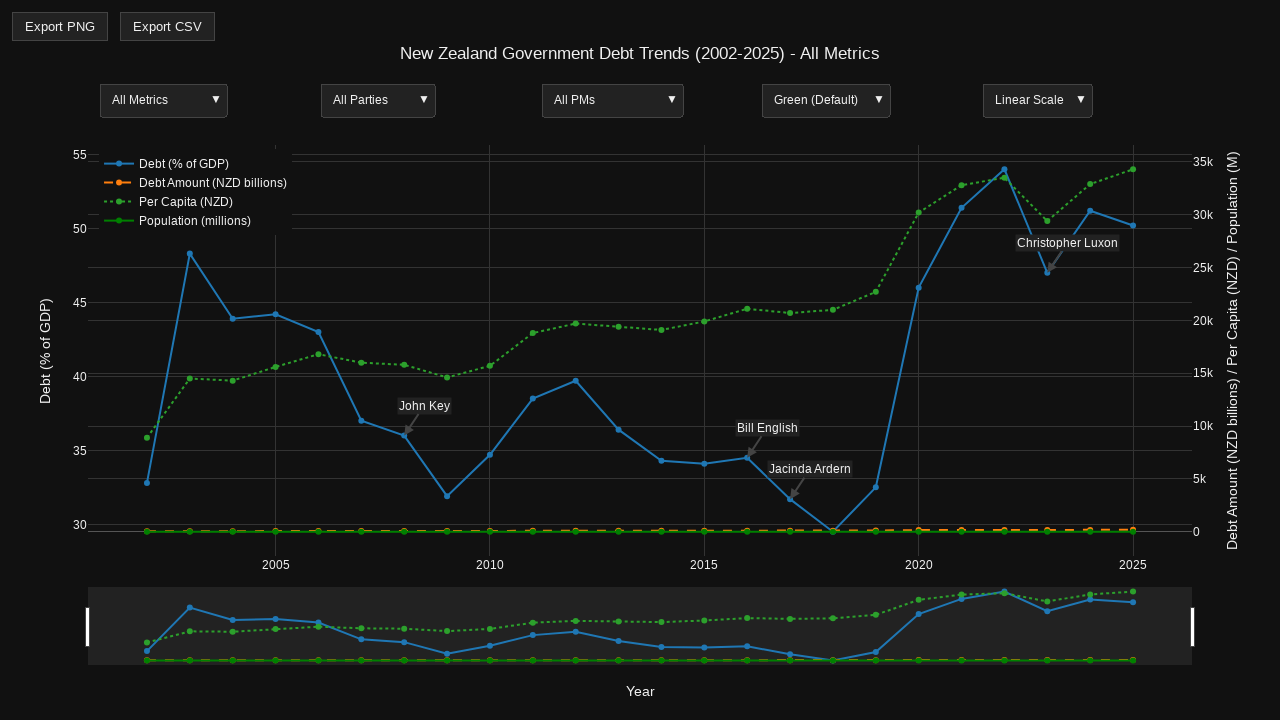

Hovered over plot container to show mode bar at (640, 370) on .js-plotly-plot
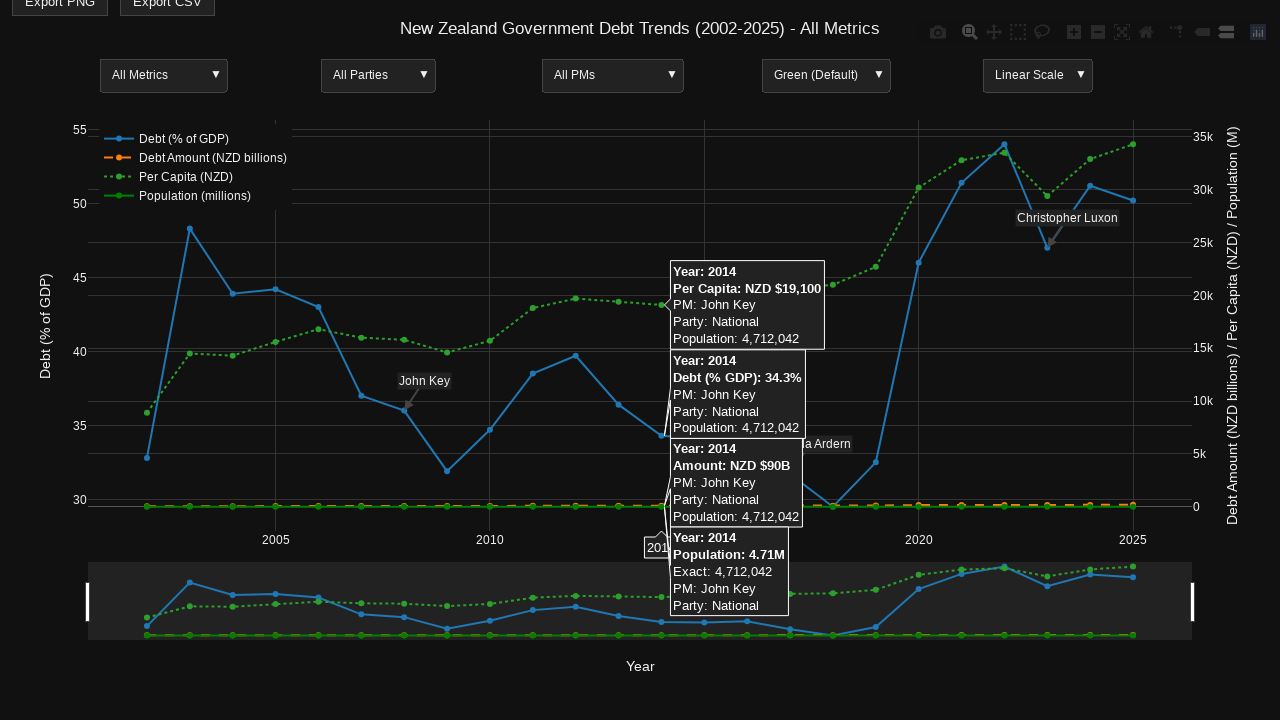

Download plot as PNG button is visible
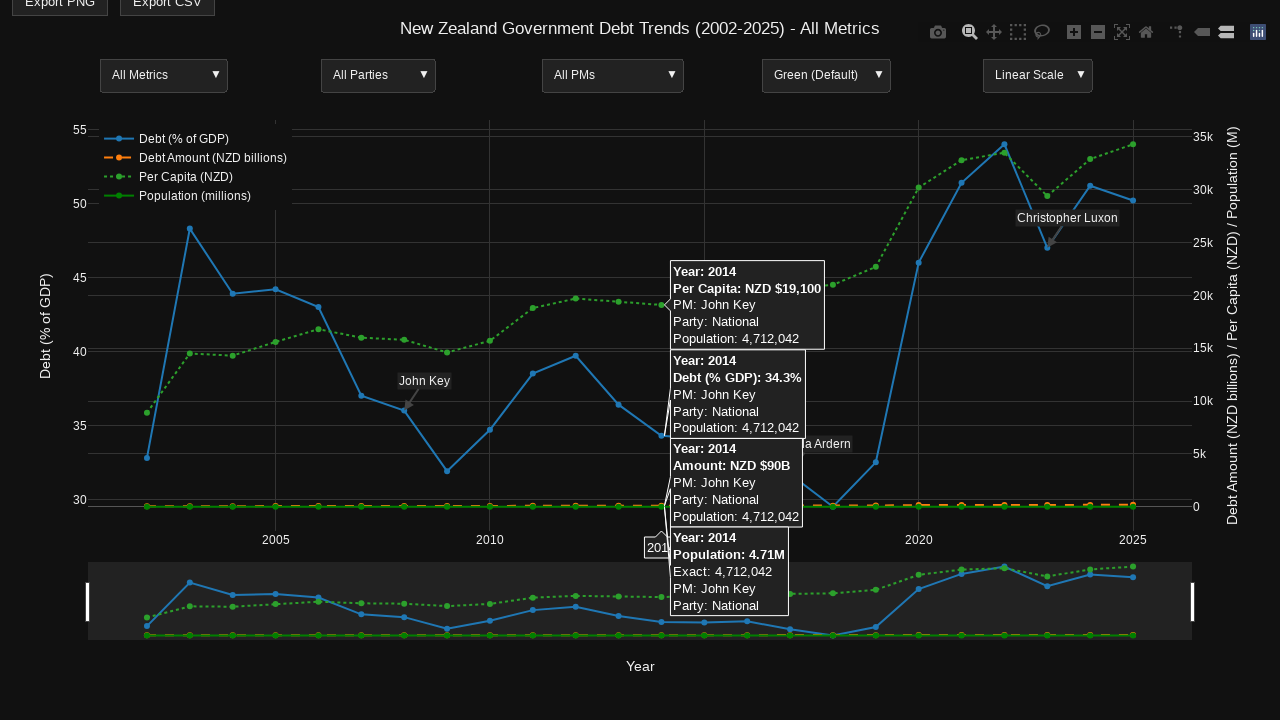

Clicked download plot as PNG button at (938, 32) on .modebar-btn[data-title="Download plot as a png"]
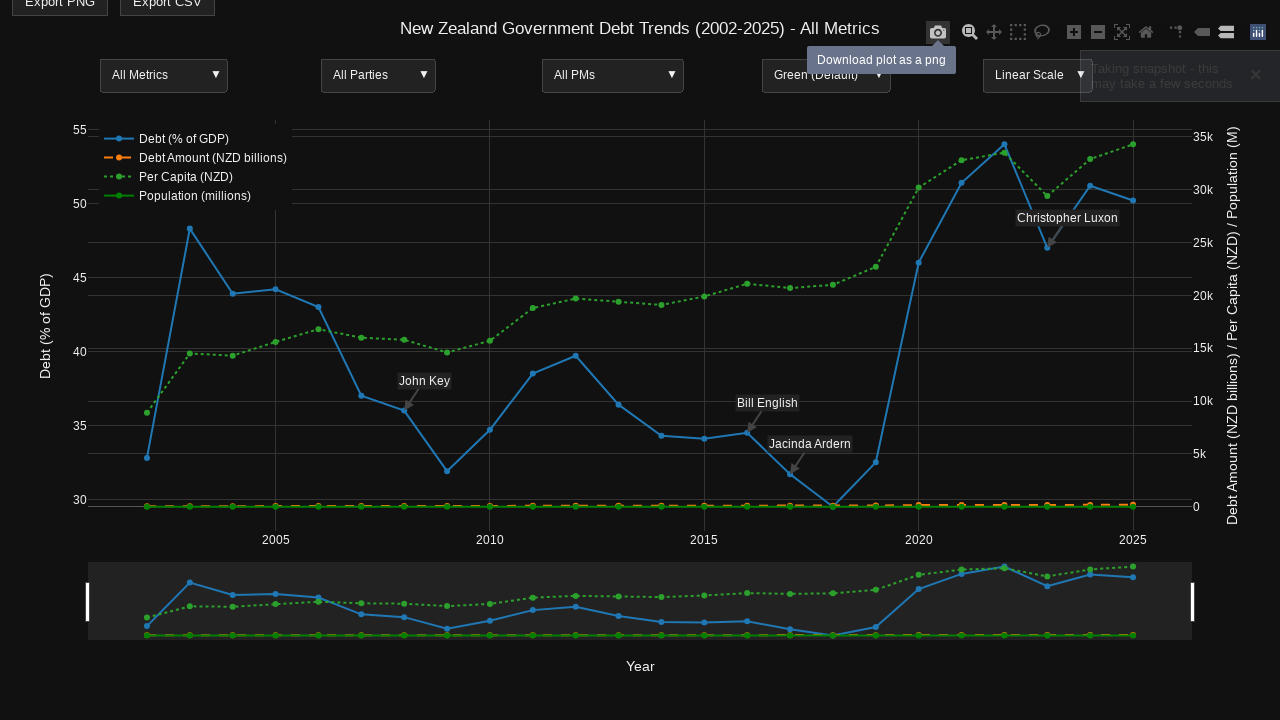

Plot container remains visible after download
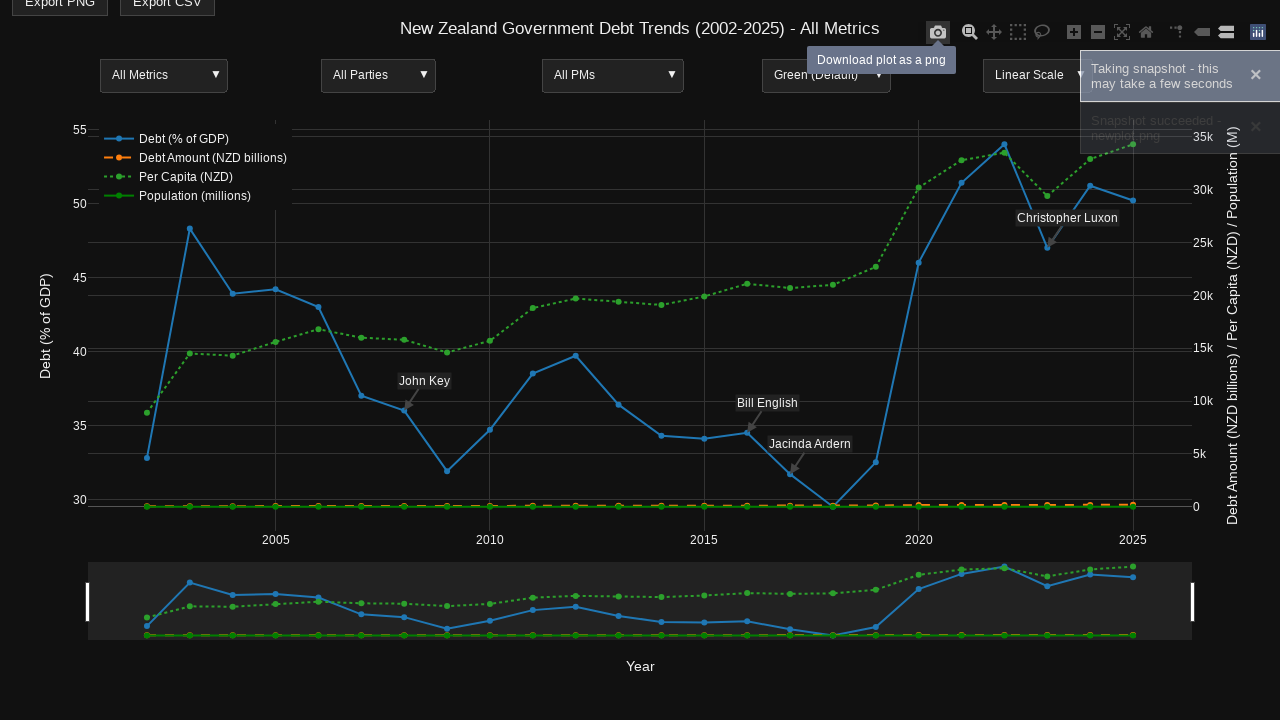

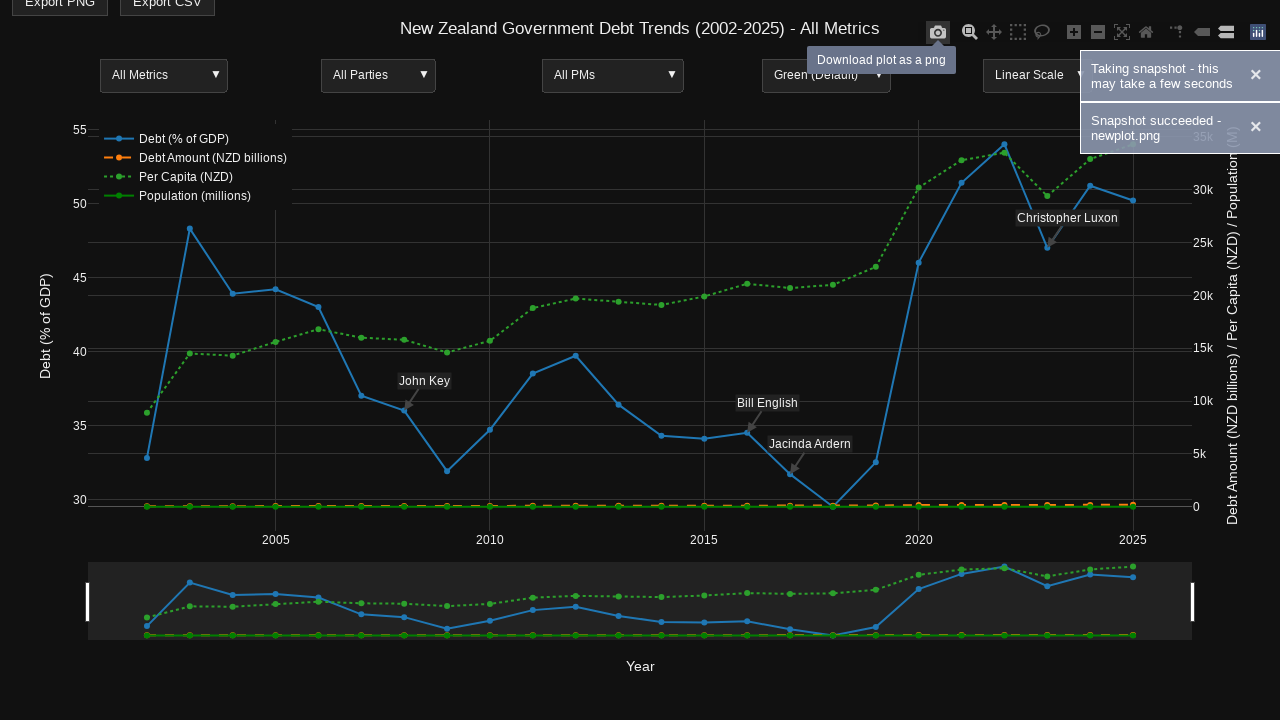